Tests a registration form by filling in personal details including name, address, email, phone, password, selecting gender, hobbies, skills from dropdown, country, and date of birth fields.

Starting URL: https://demo.automationtesting.in/Register.html

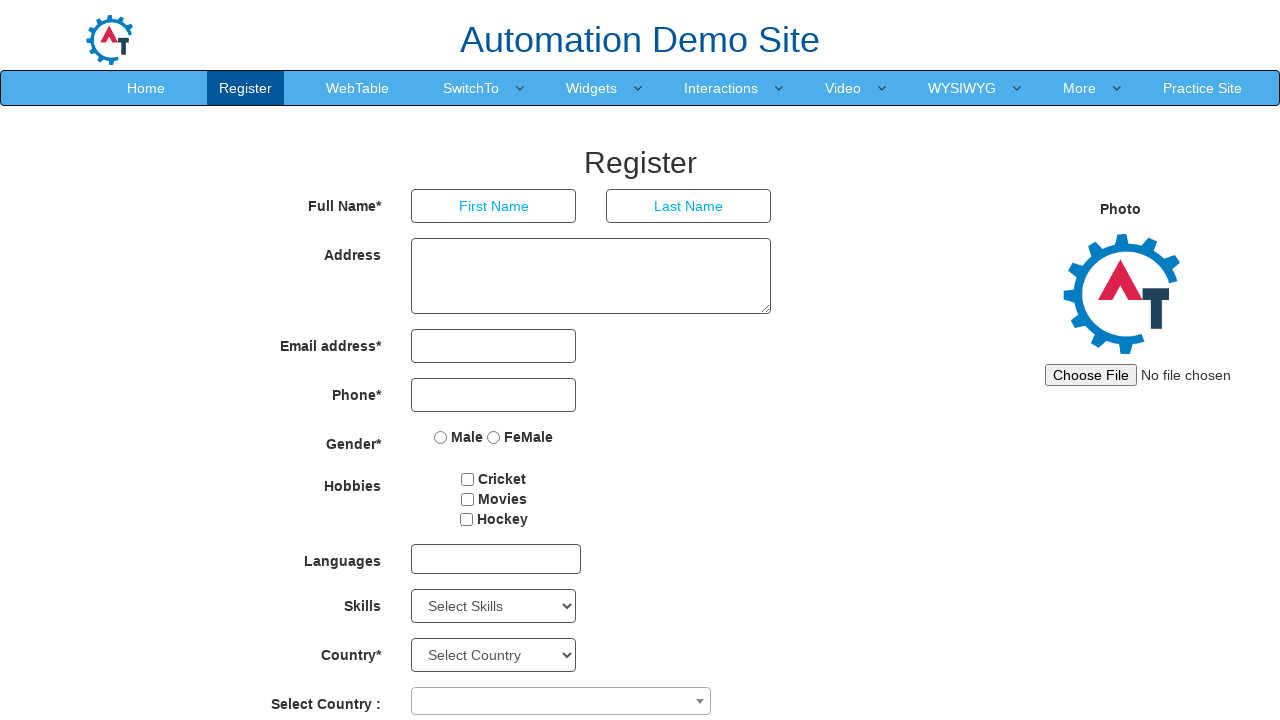

Filled first name field with 'akhila' on input[placeholder='First Name']
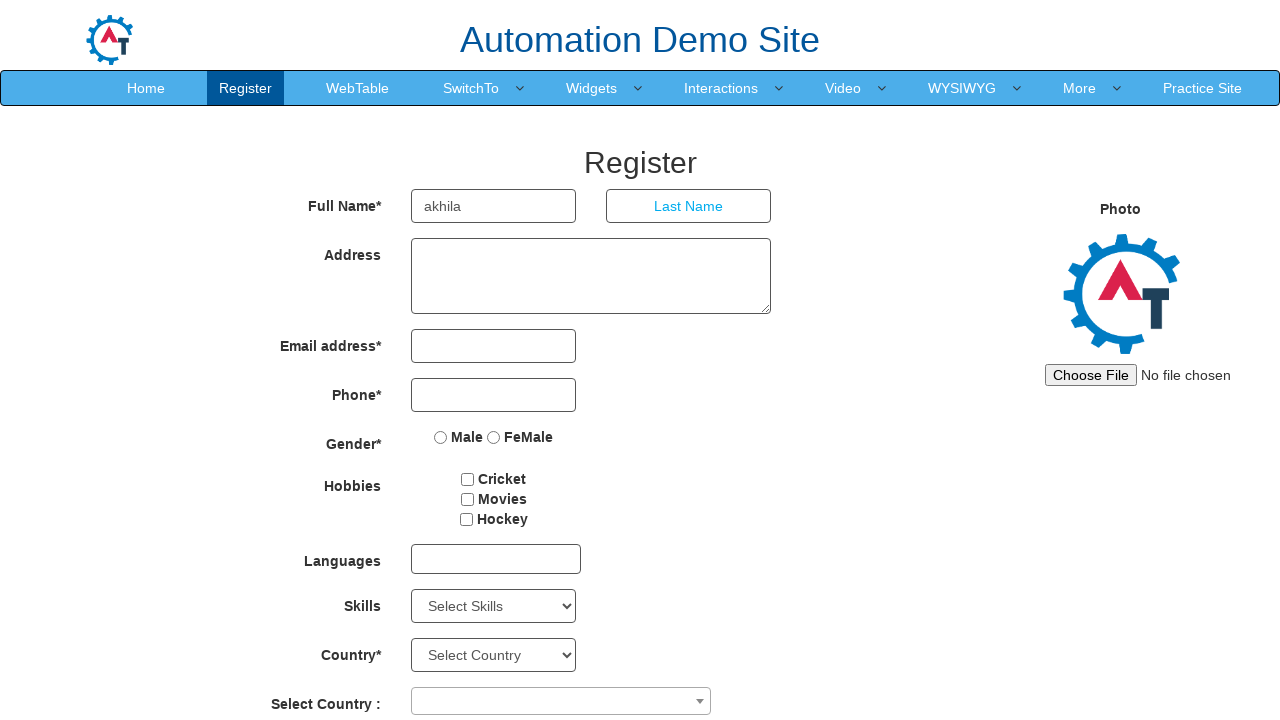

Filled last name field with 'reddy' on input[placeholder='Last Name']
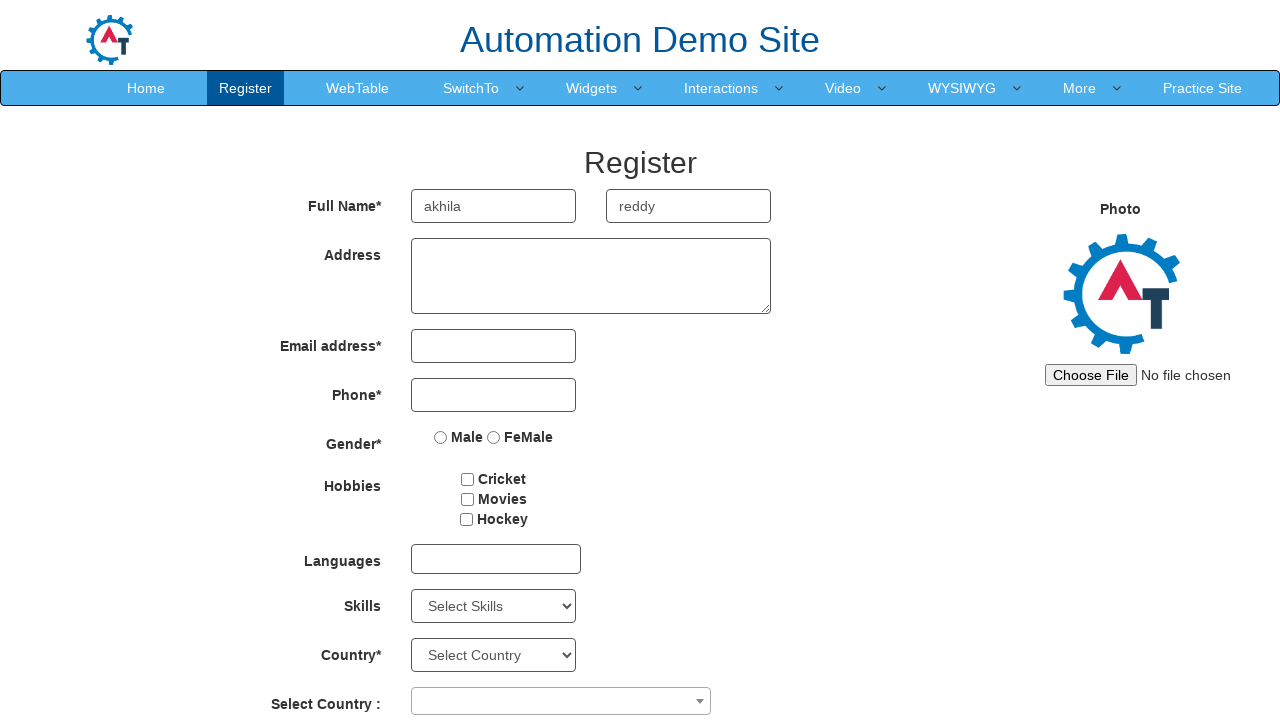

Filled address field with 'hyd' on textarea[ng-model='Adress']
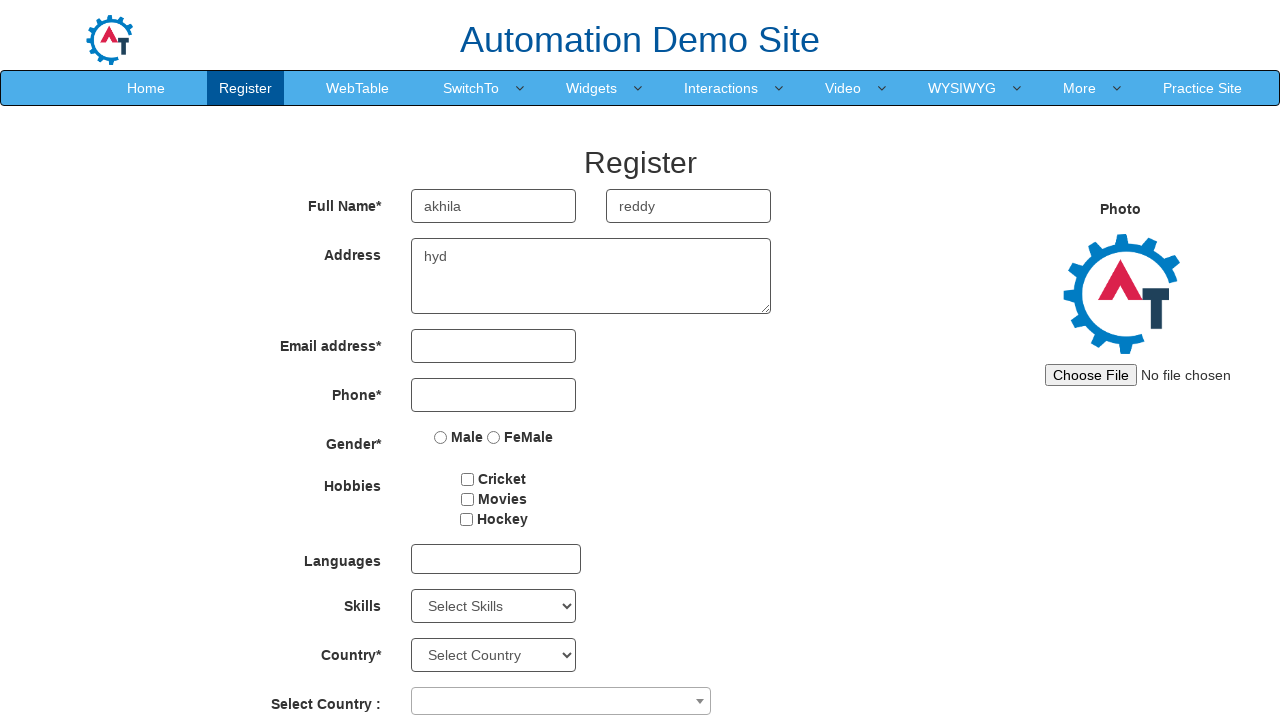

Filled email field with 'abc@gmail.com' on input[ng-model='EmailAdress']
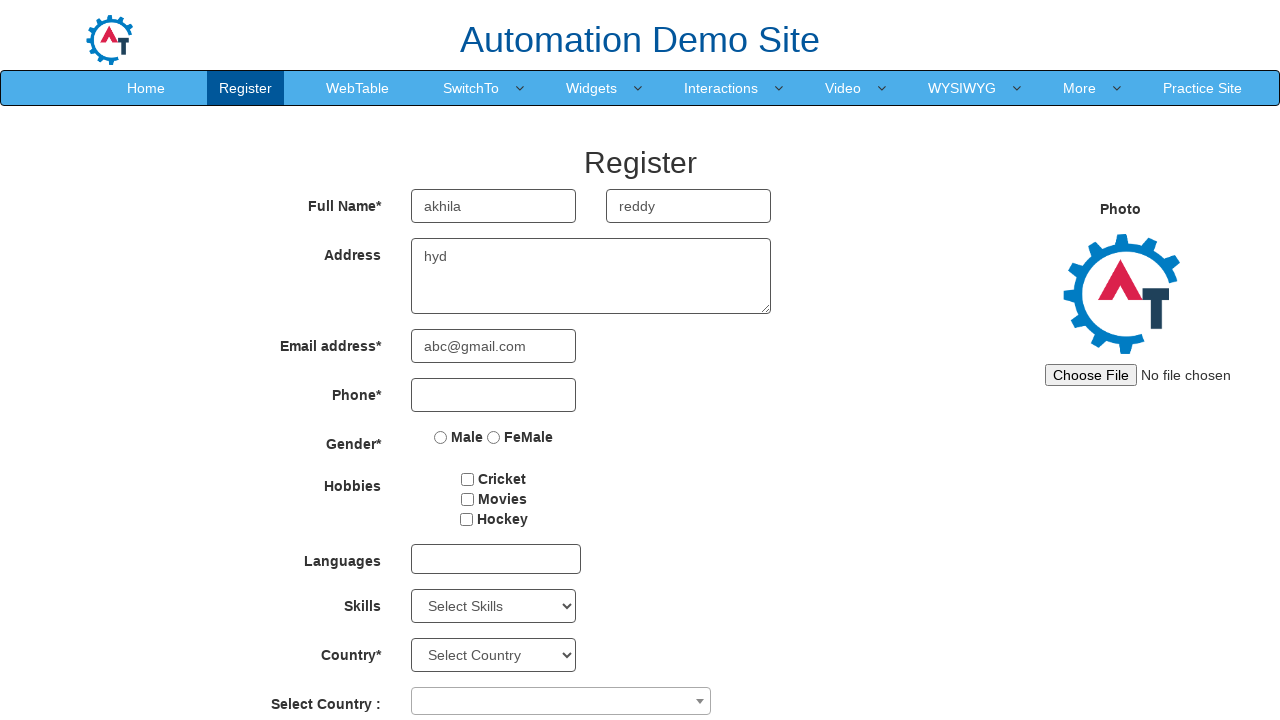

Filled phone number field with '1234567890' on input[type='tel']
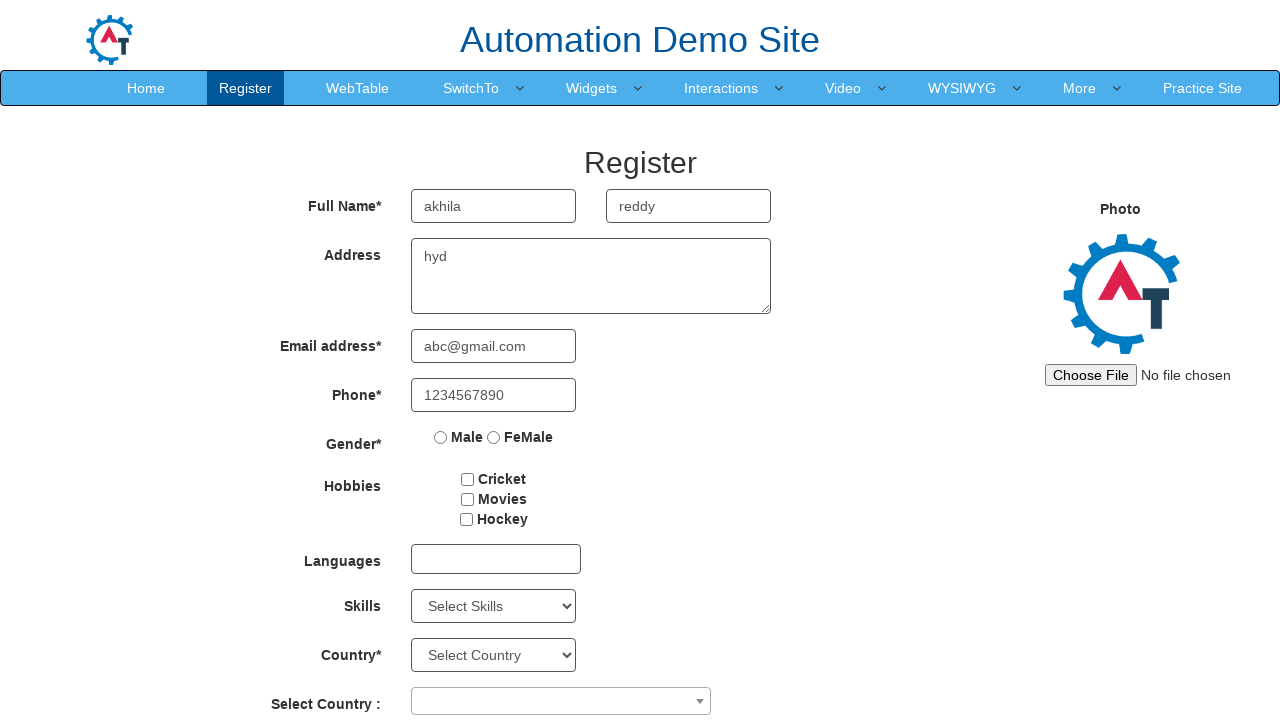

Filled password field with '1234567890' on input#firstpassword
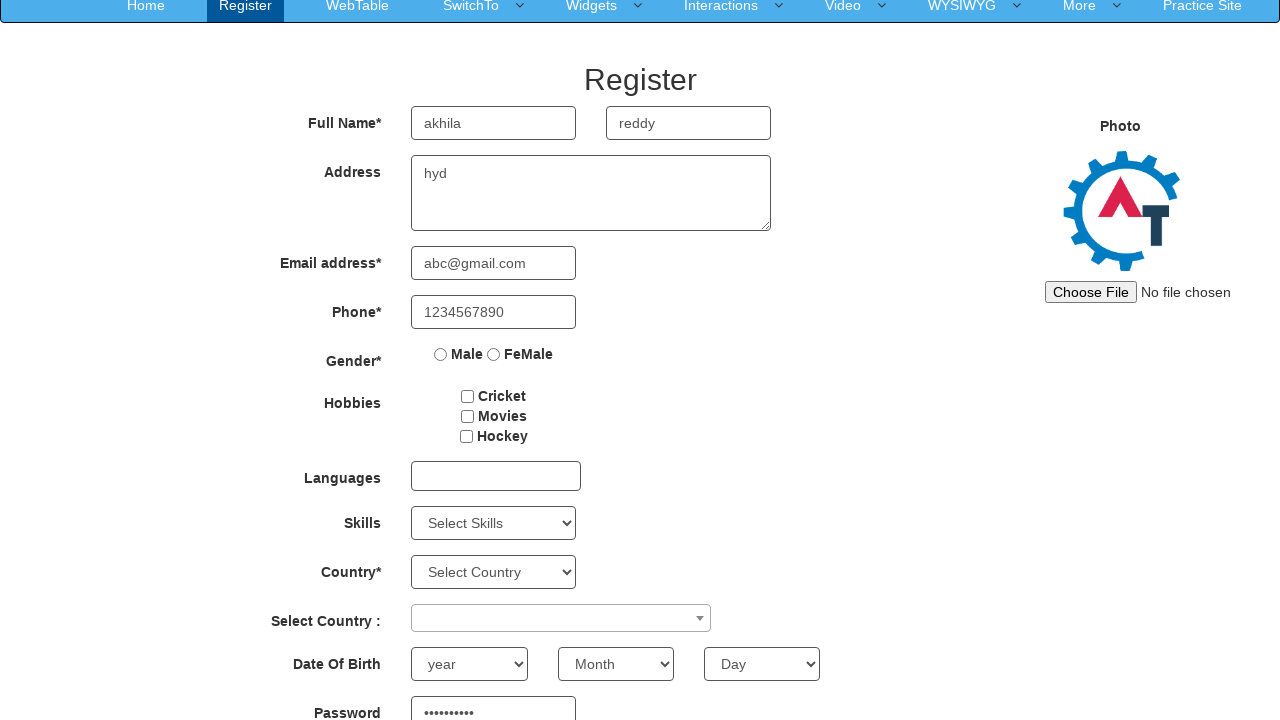

Filled confirm password field with '1234567890' on input#secondpassword
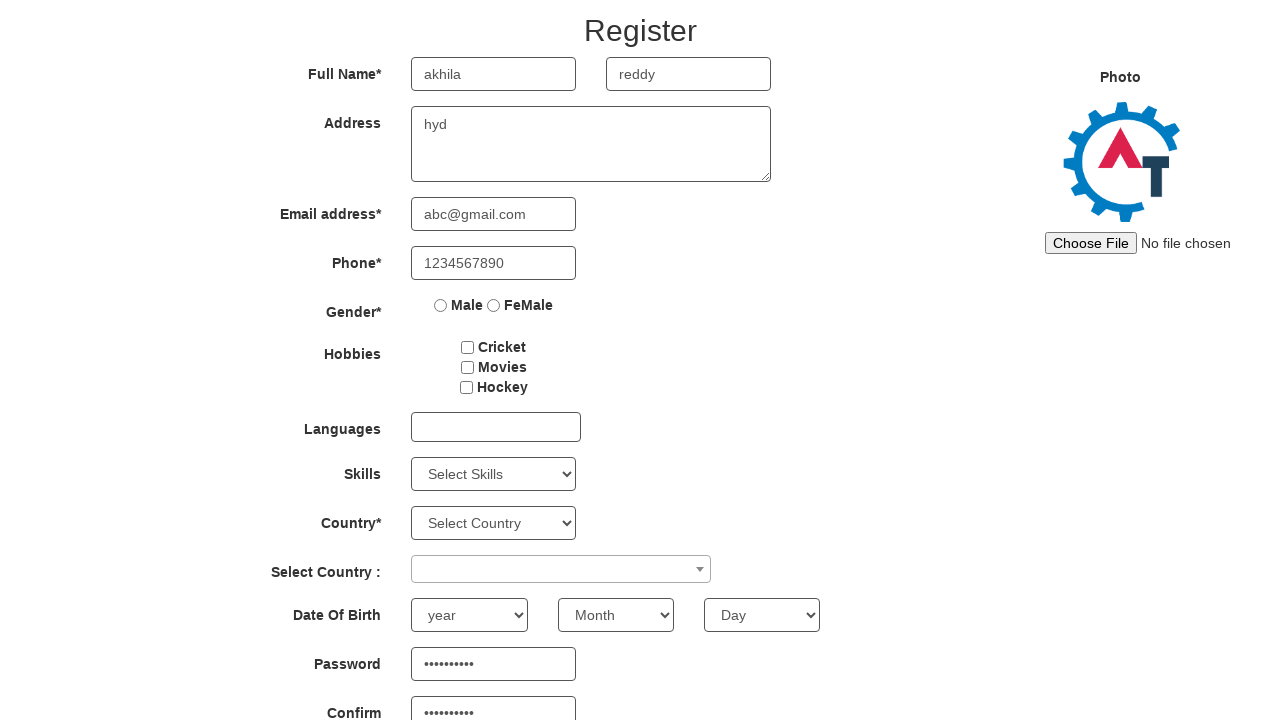

Selected gender: Male at (441, 305) on input[value='Male']
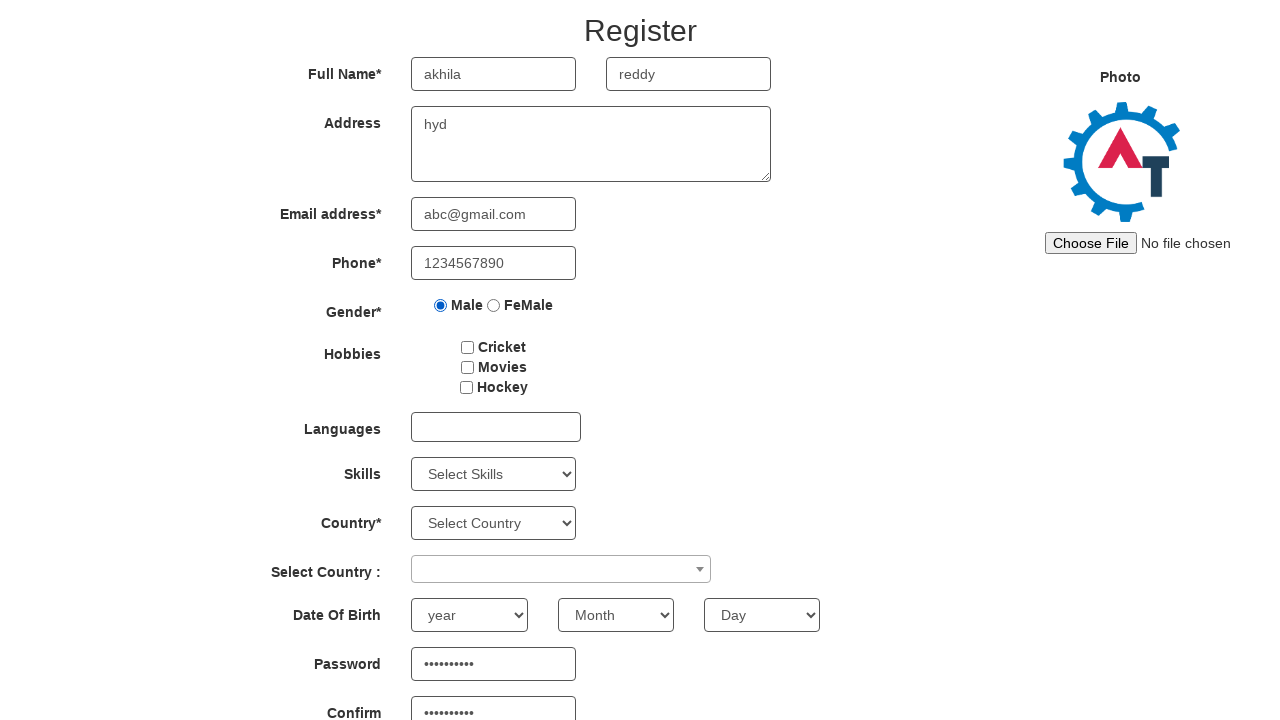

Selected hobby: Movies at (467, 367) on input[value='Movies']
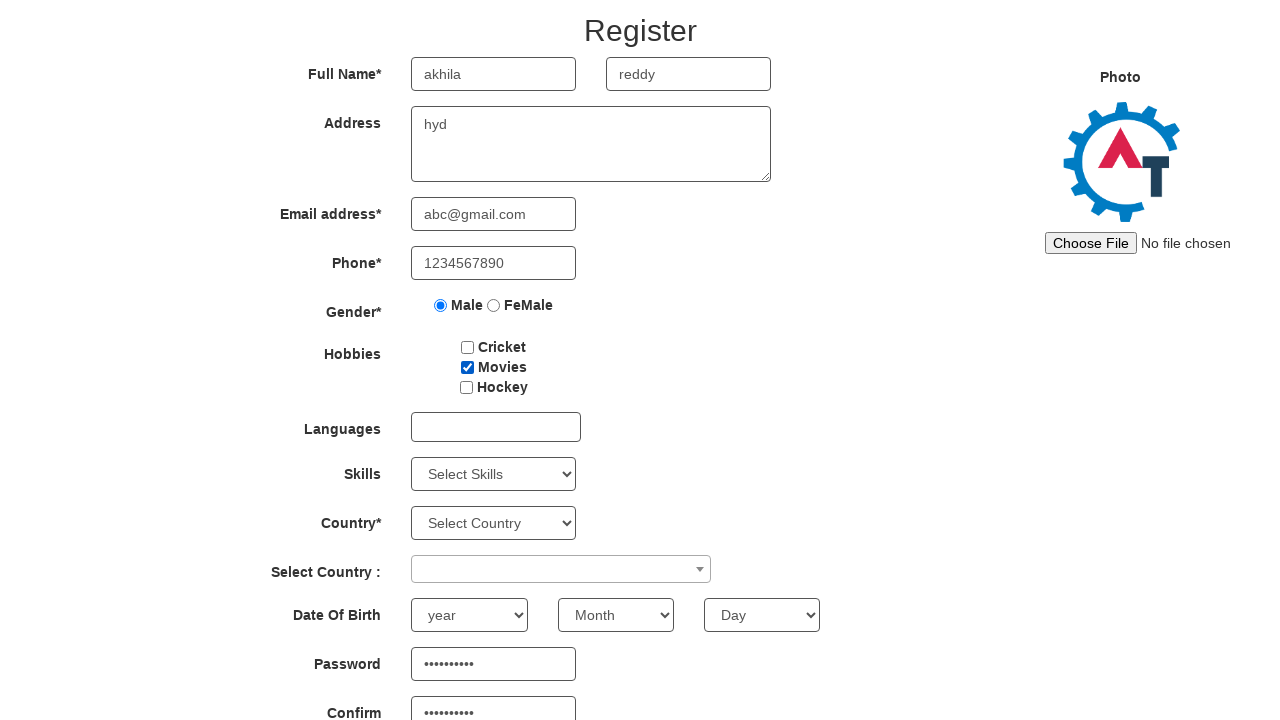

Selected skill: Analytics from dropdown on select#Skills
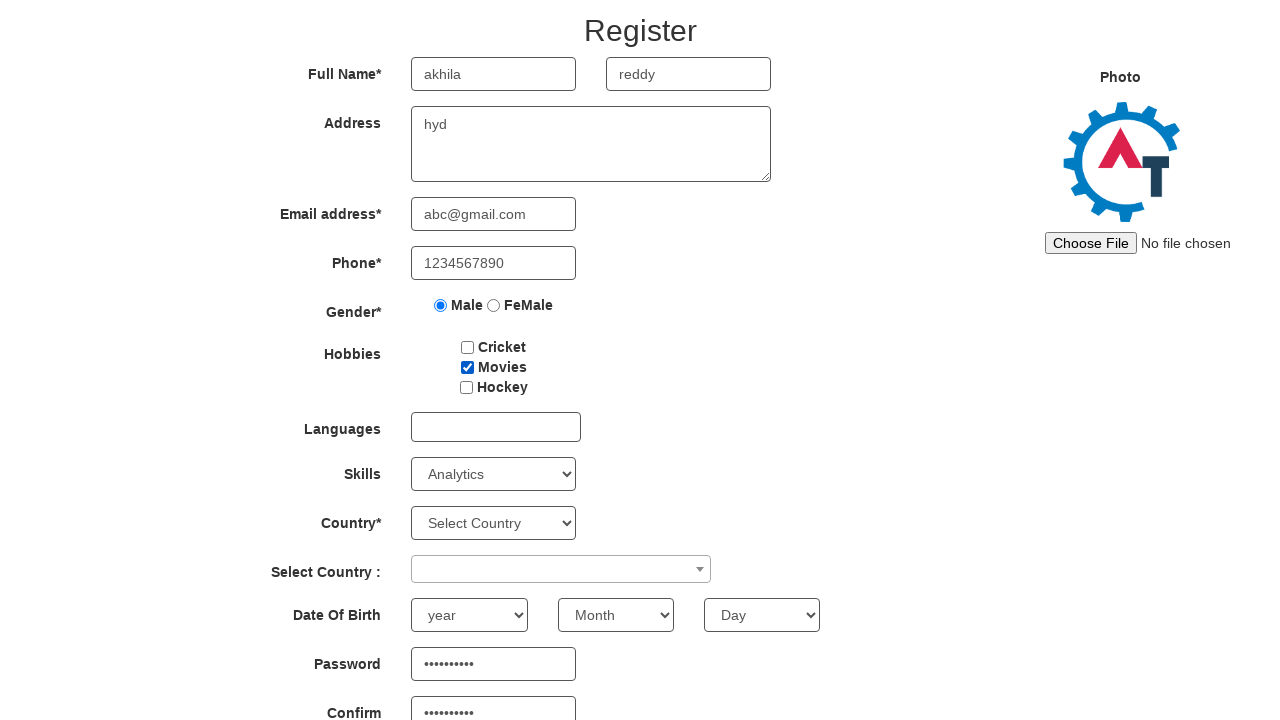

Selected country: Australia from dropdown on select#country
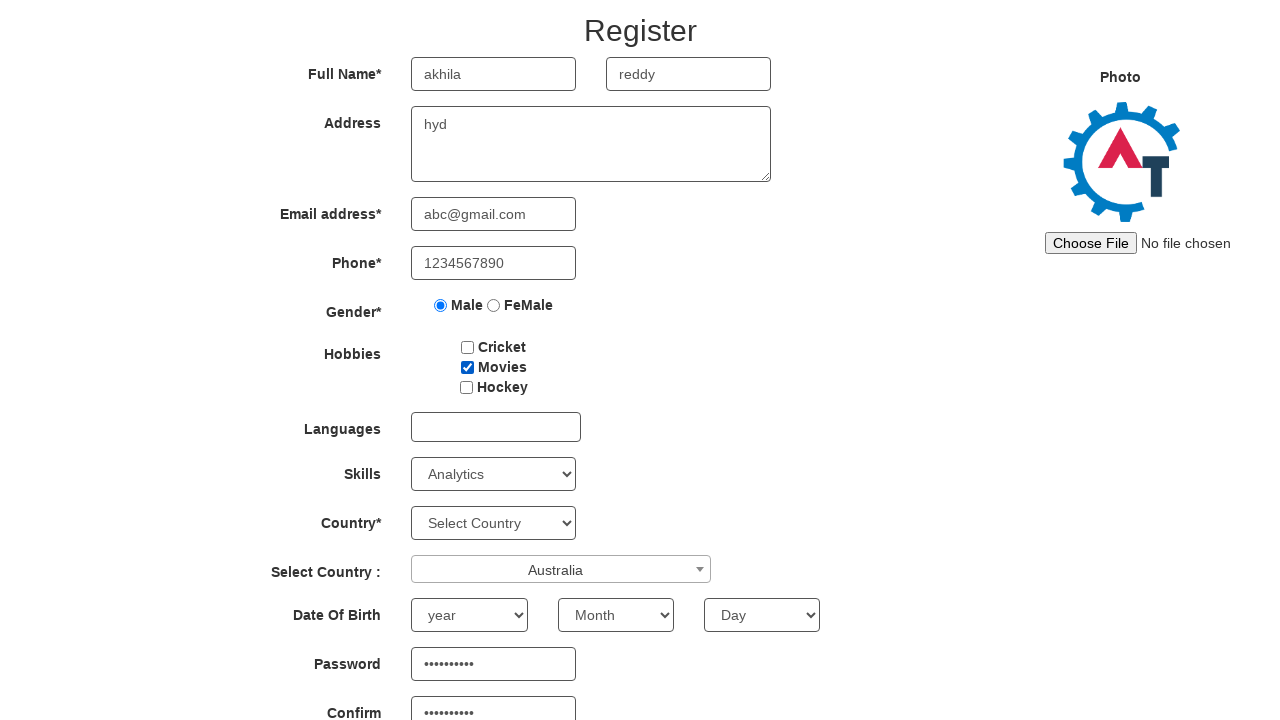

Selected birth year: 2000 from dropdown on select[placeholder='Year']
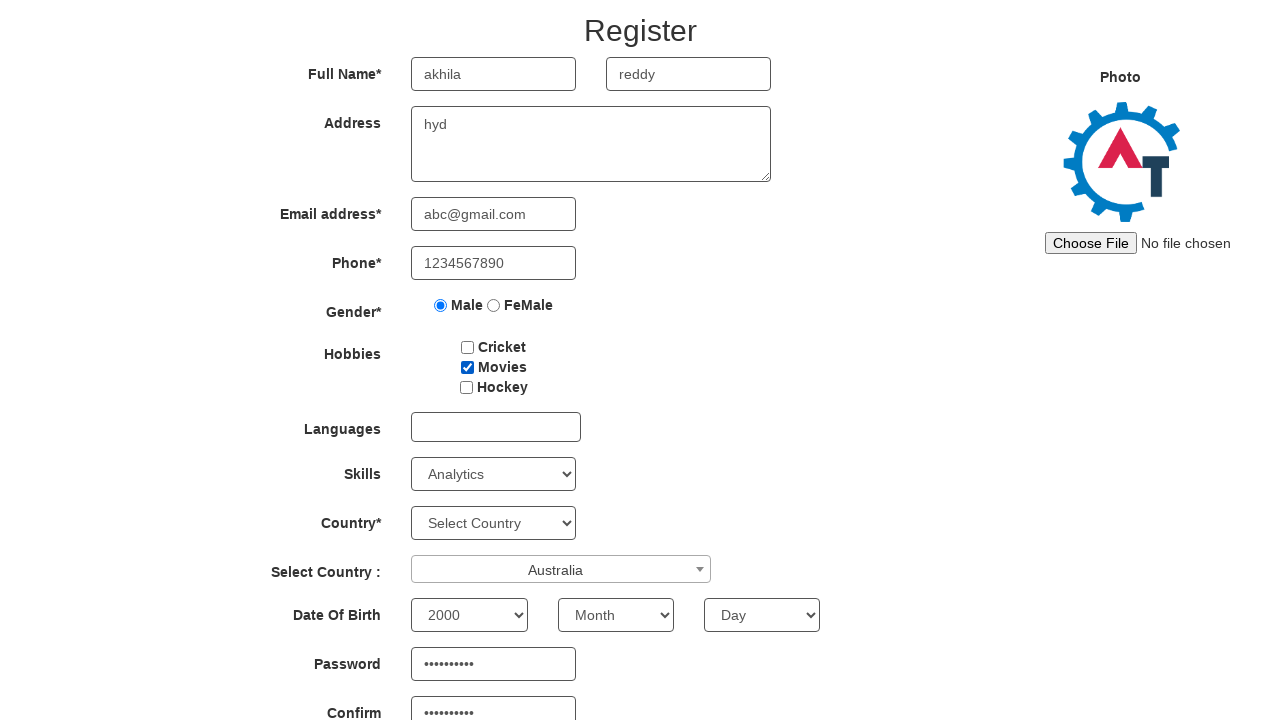

Selected birth month at index 2 from dropdown on select[placeholder='Month']
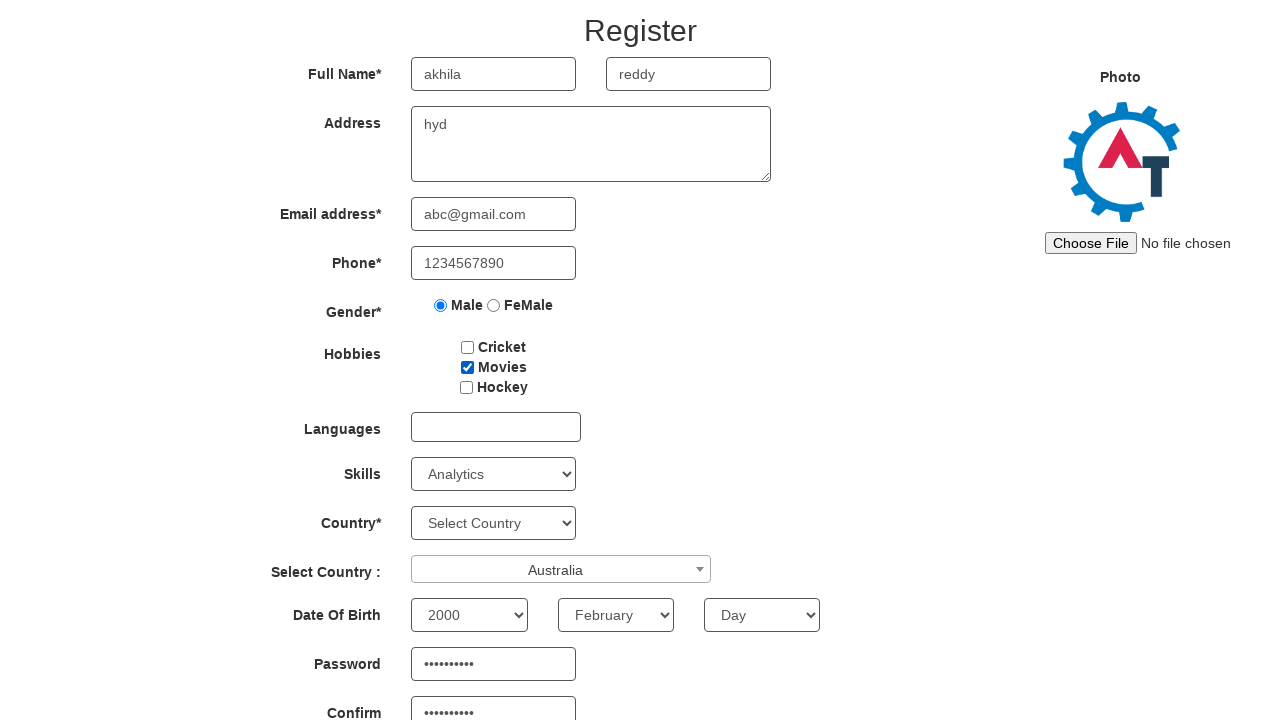

Selected birth day at index 1 from dropdown on select[placeholder='Day']
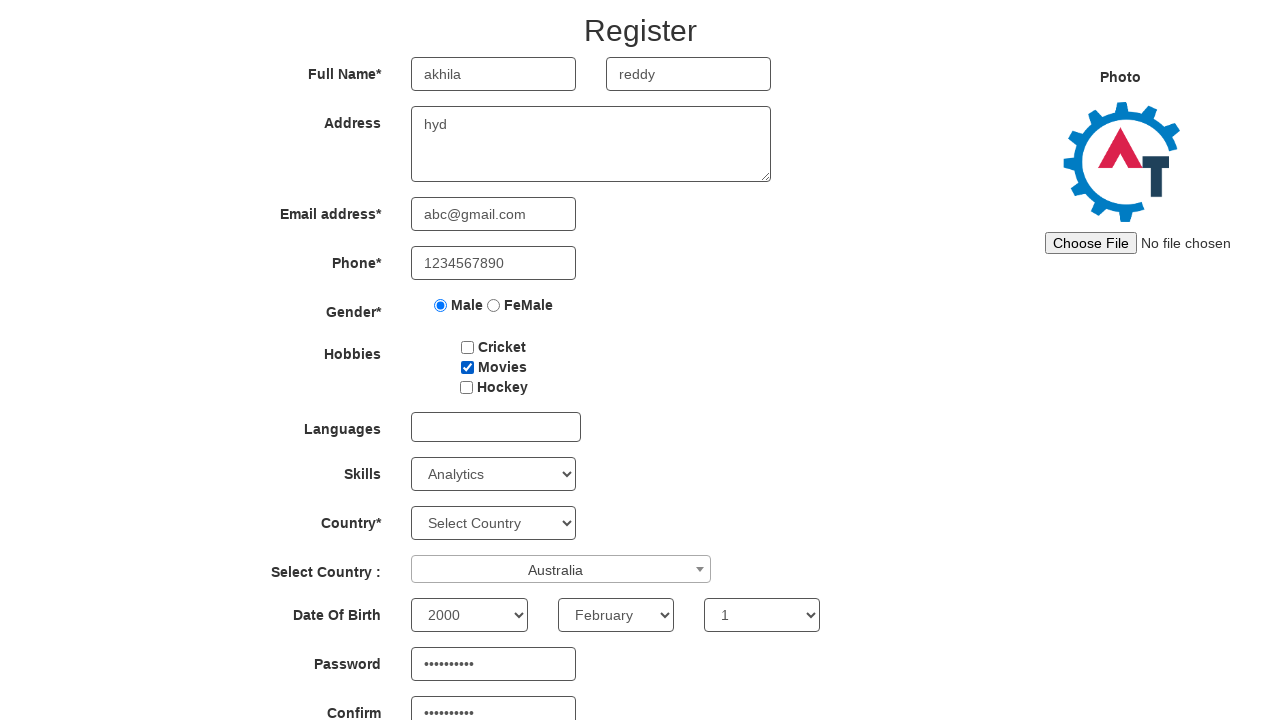

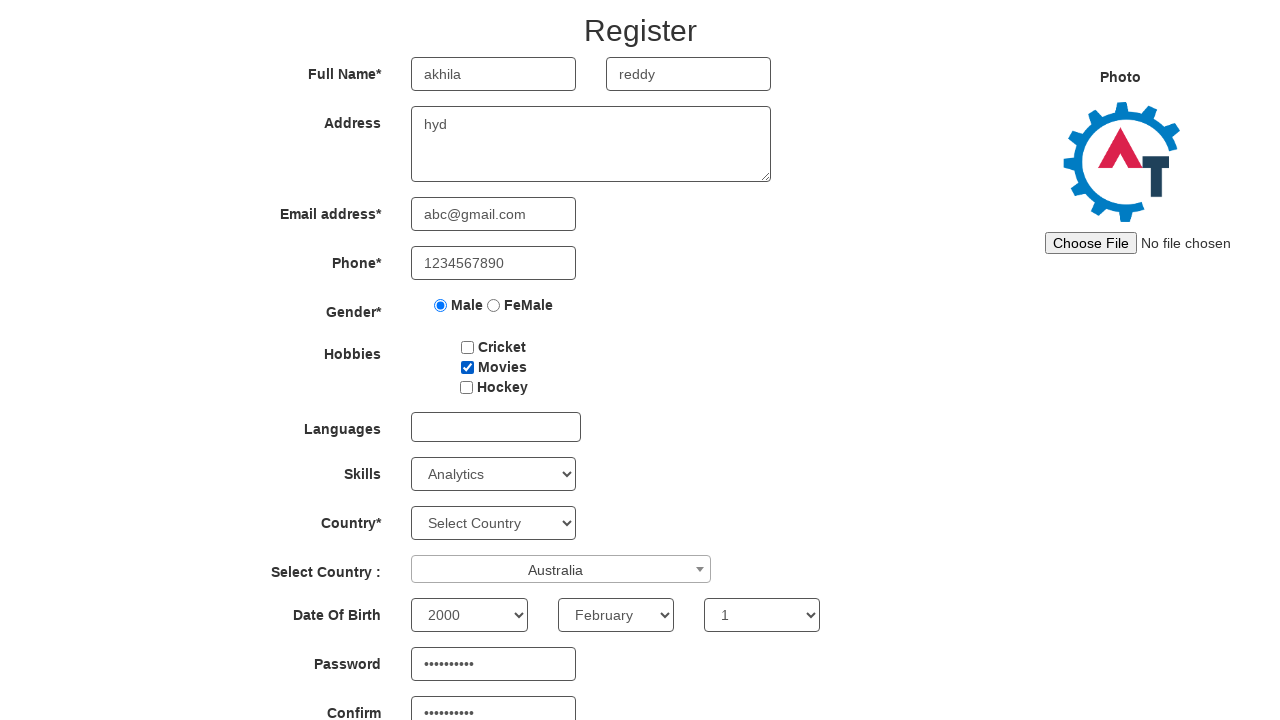